Navigates to Honda's two-wheelers India website and verifies the page loads

Starting URL: https://www.honda2wheelersindia.com/

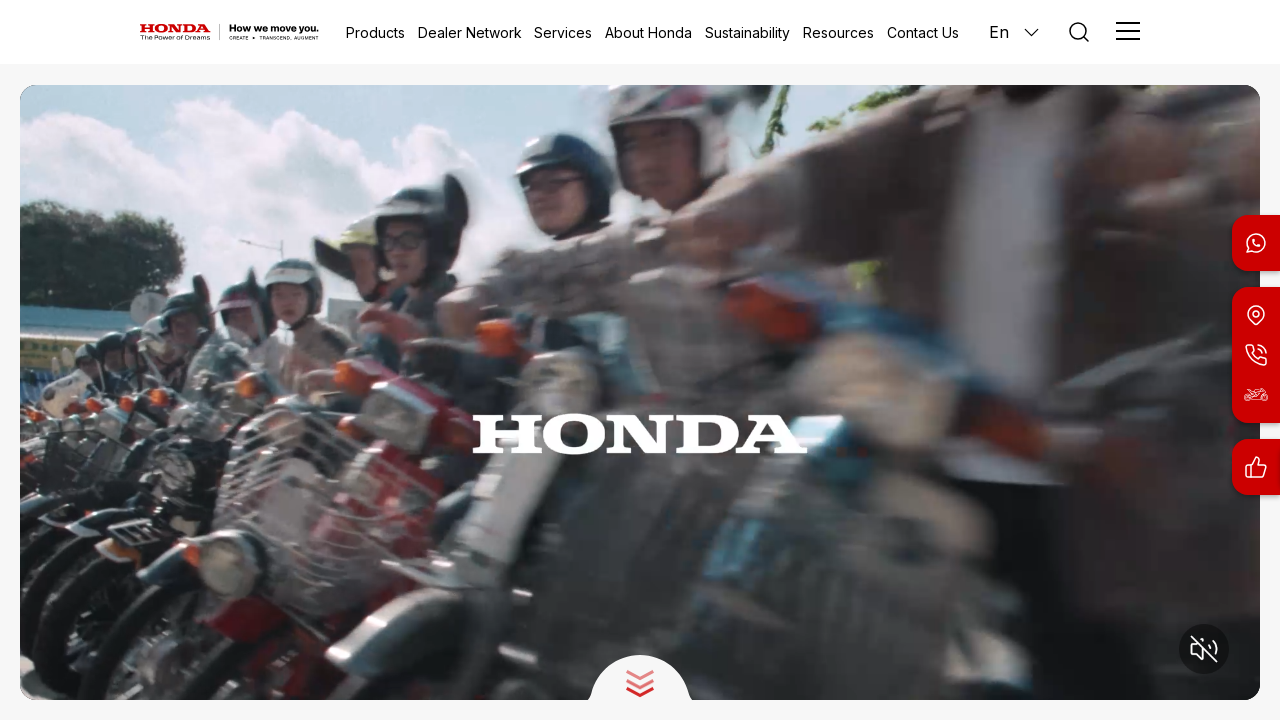

Waited for Honda 2-wheelers India website to fully load (networkidle state)
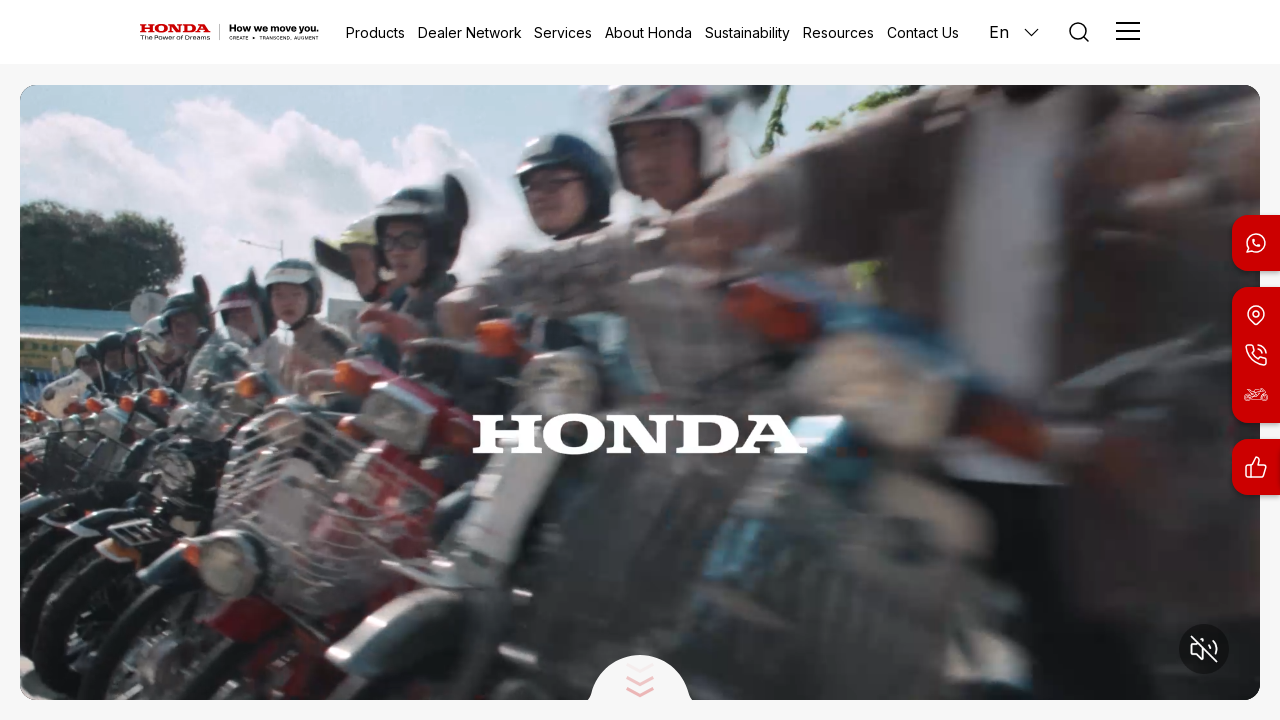

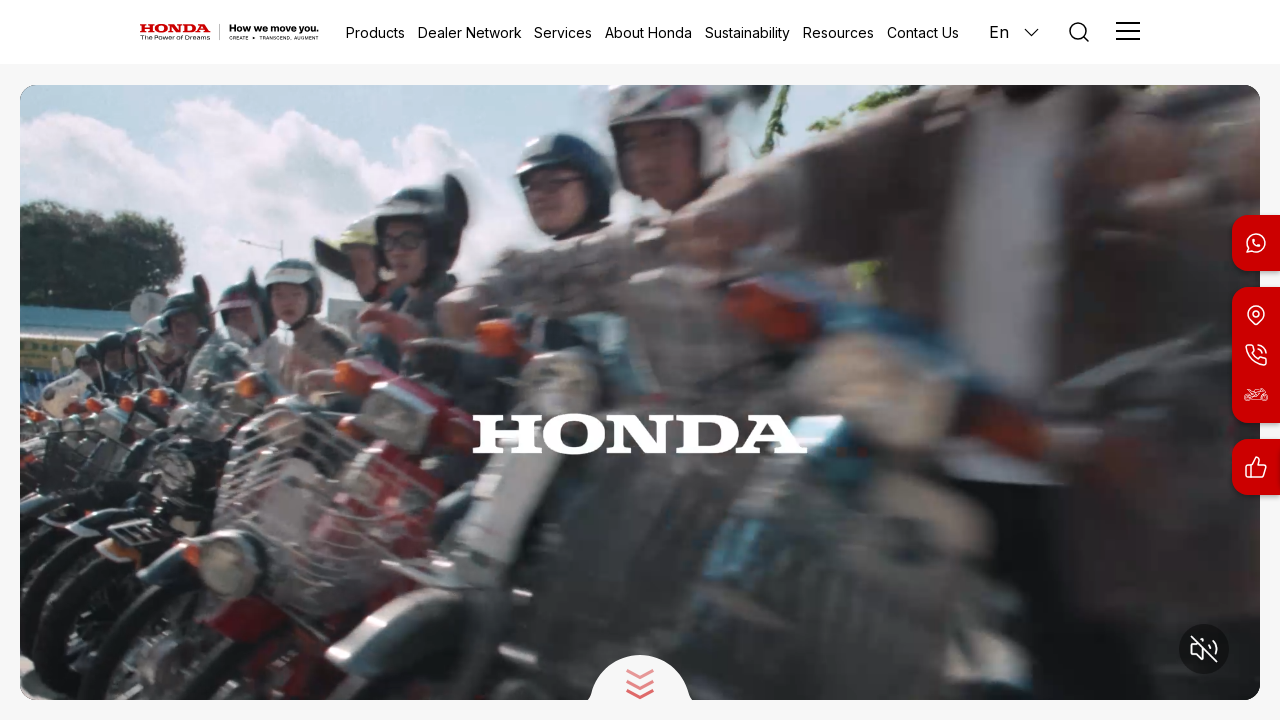